Navigates to Flipkart homepage and retrieves the page title to verify the page loads correctly

Starting URL: https://flipkart.com

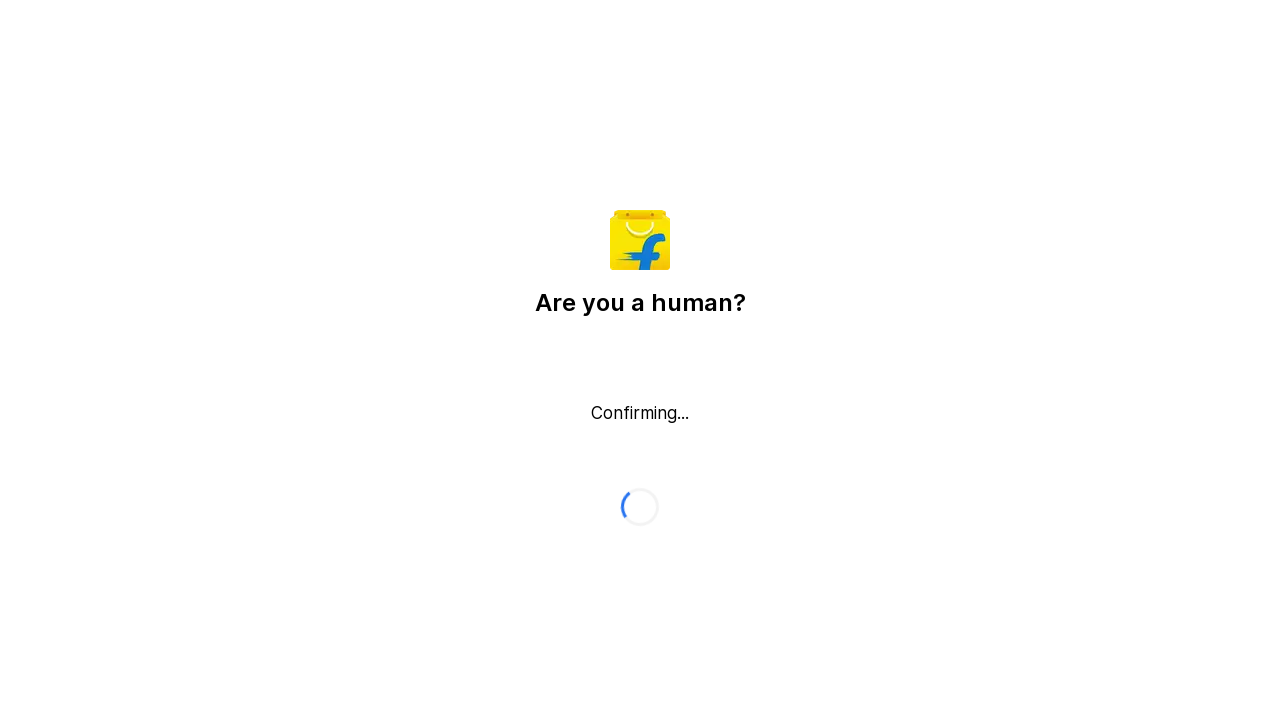

Navigated to Flipkart homepage
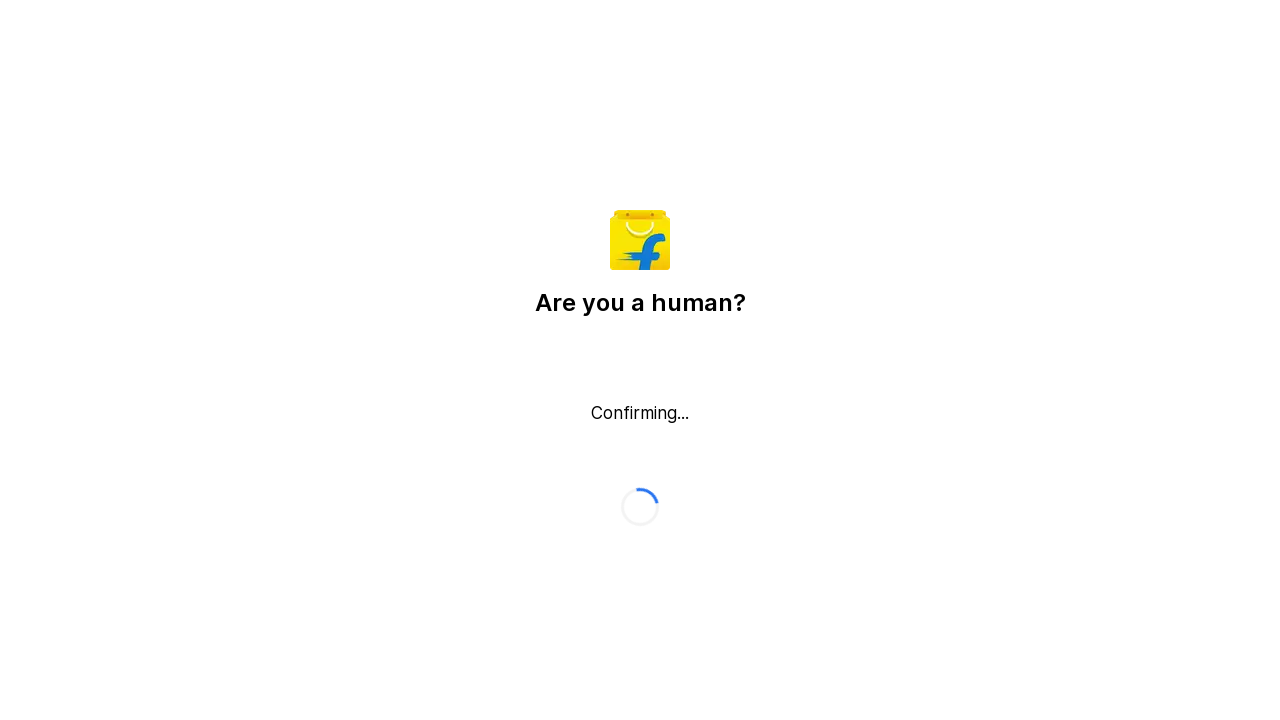

Waited for page to reach domcontentloaded state
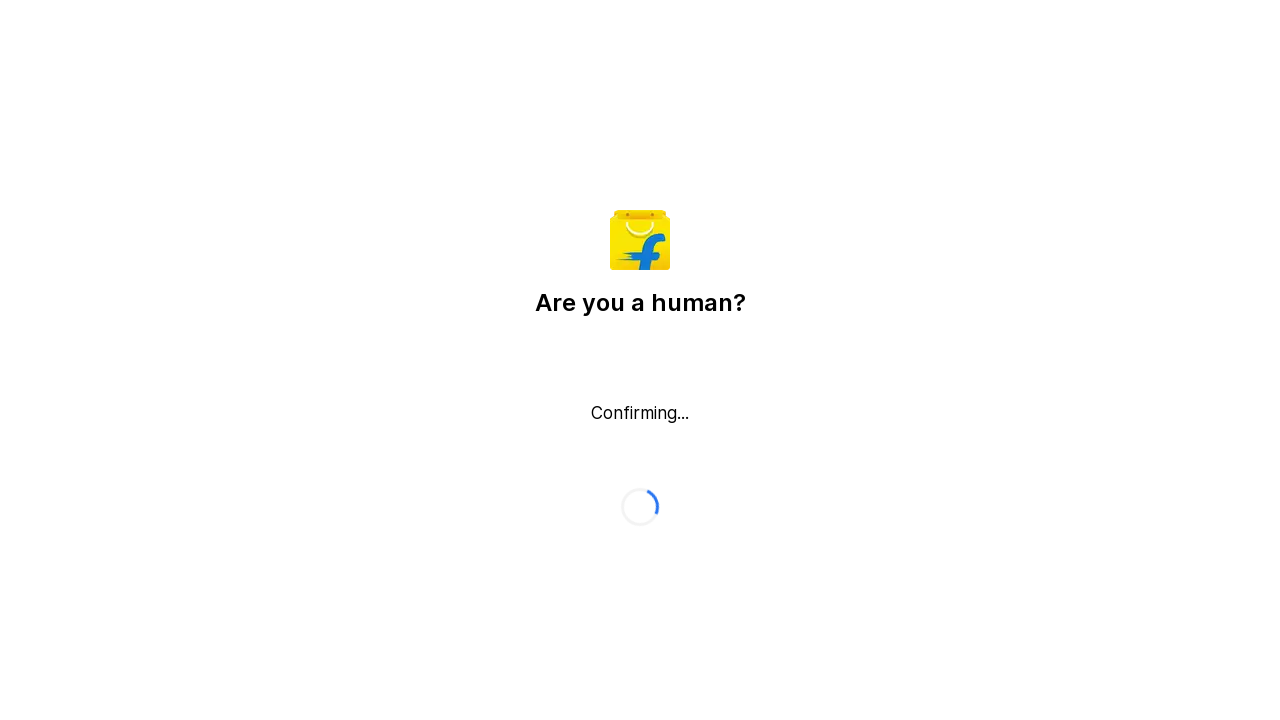

Retrieved page title: Flipkart reCAPTCHA
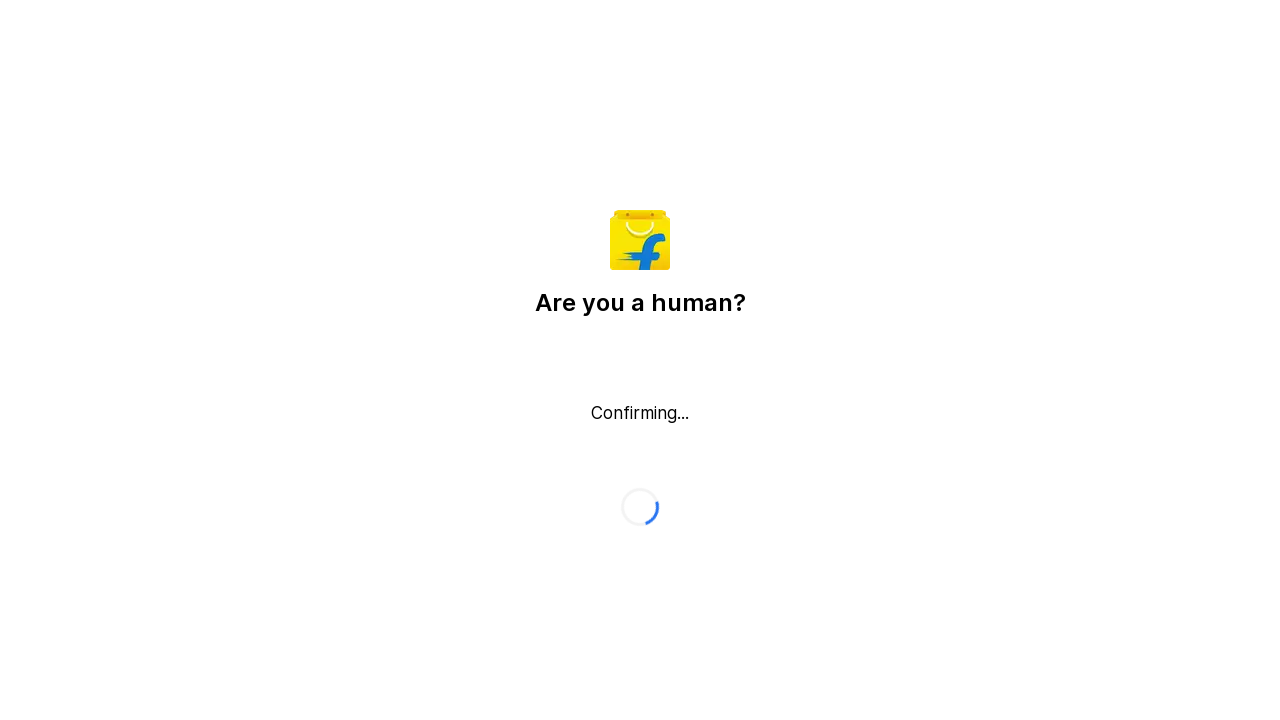

Printed page title to console
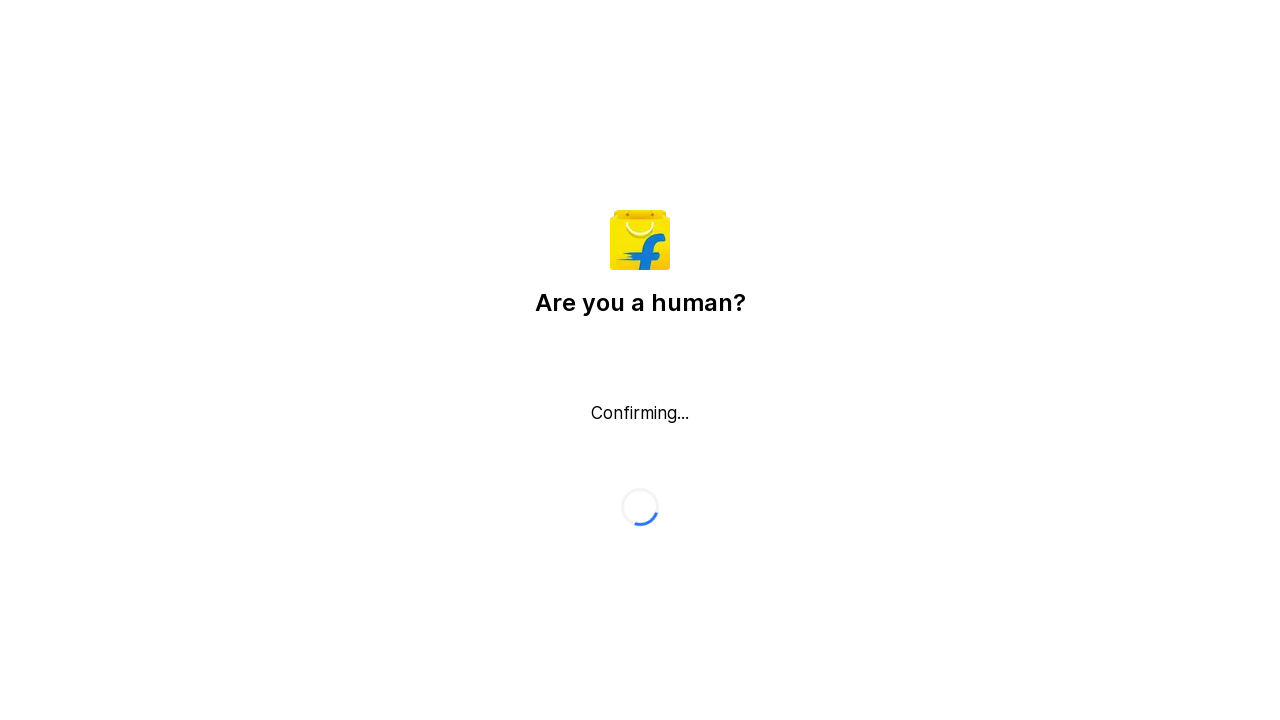

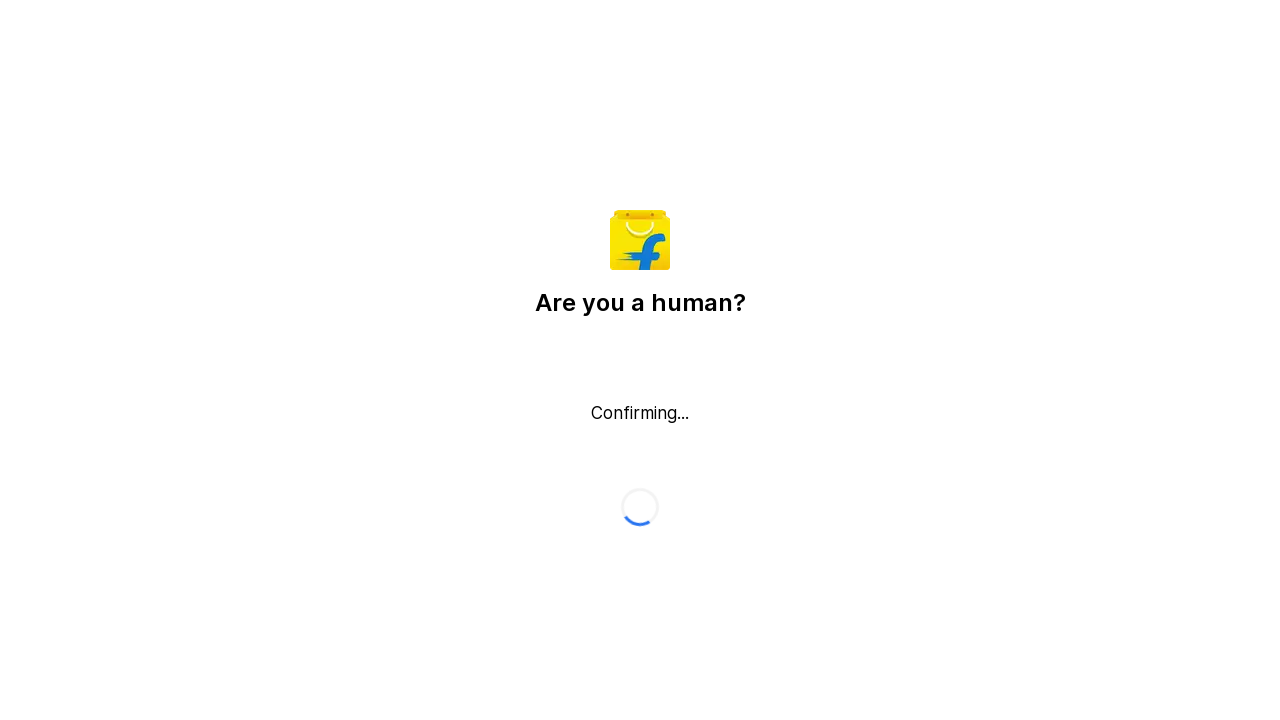